Tests iframe interaction on W3Schools by clicking the run button, switching to the result iframe, and clicking the "Try it" button to trigger a JavaScript alert

Starting URL: https://www.w3schools.com/jsref/tryit.asp?filename=tryjsref_alert

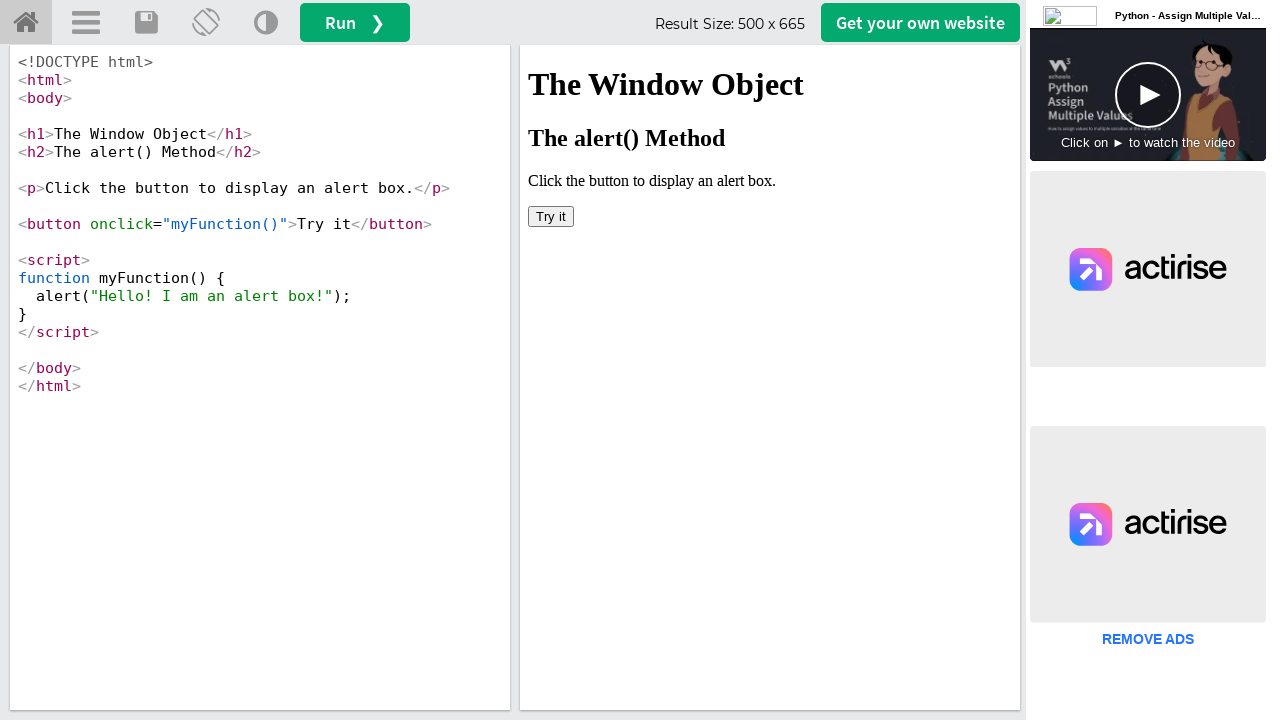

Clicked the run button to execute the code at (355, 22) on button#runbtn
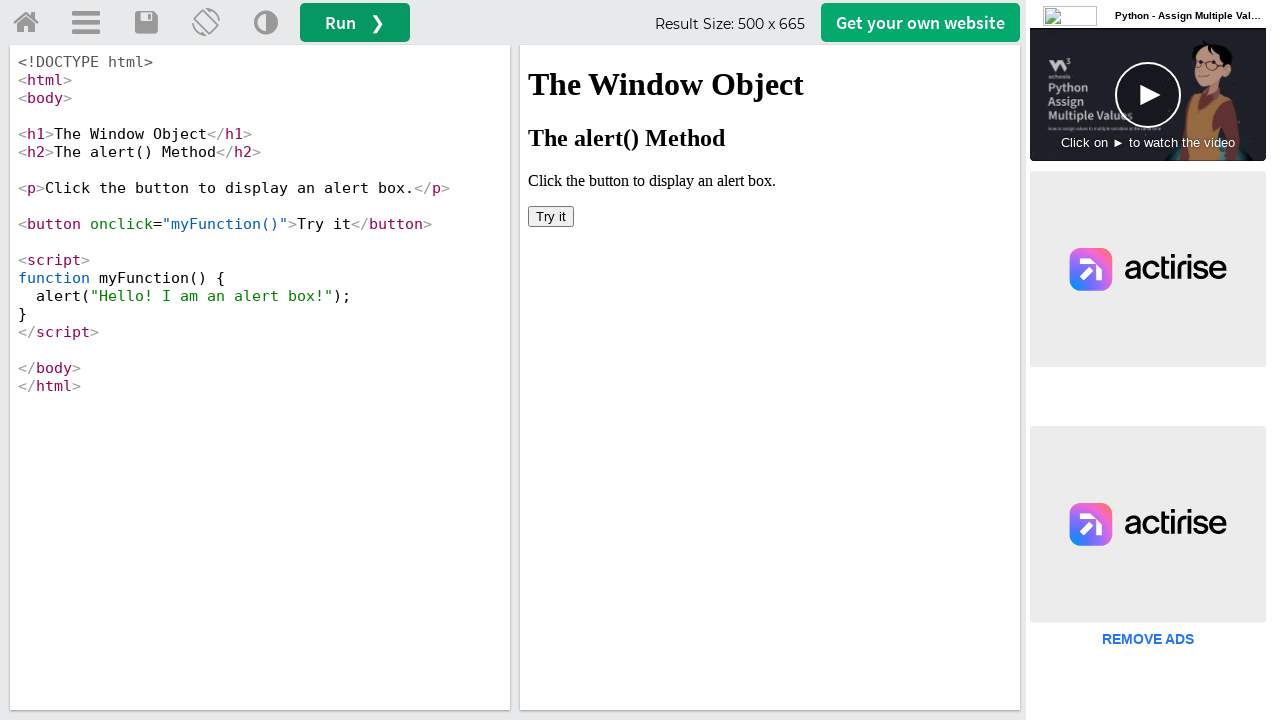

Located and switched to the result iframe
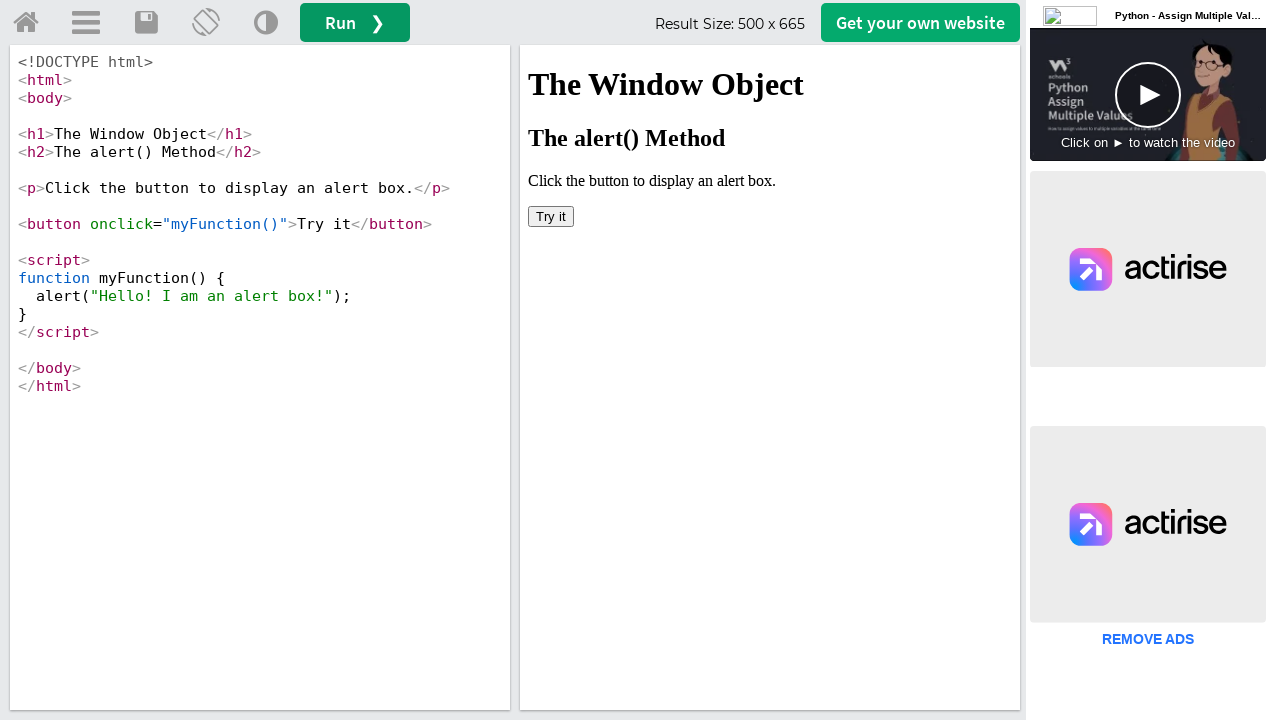

Clicked the 'Try it' button inside the iframe to trigger the JavaScript alert at (551, 216) on #iframeResult >> internal:control=enter-frame >> button:text('Try it')
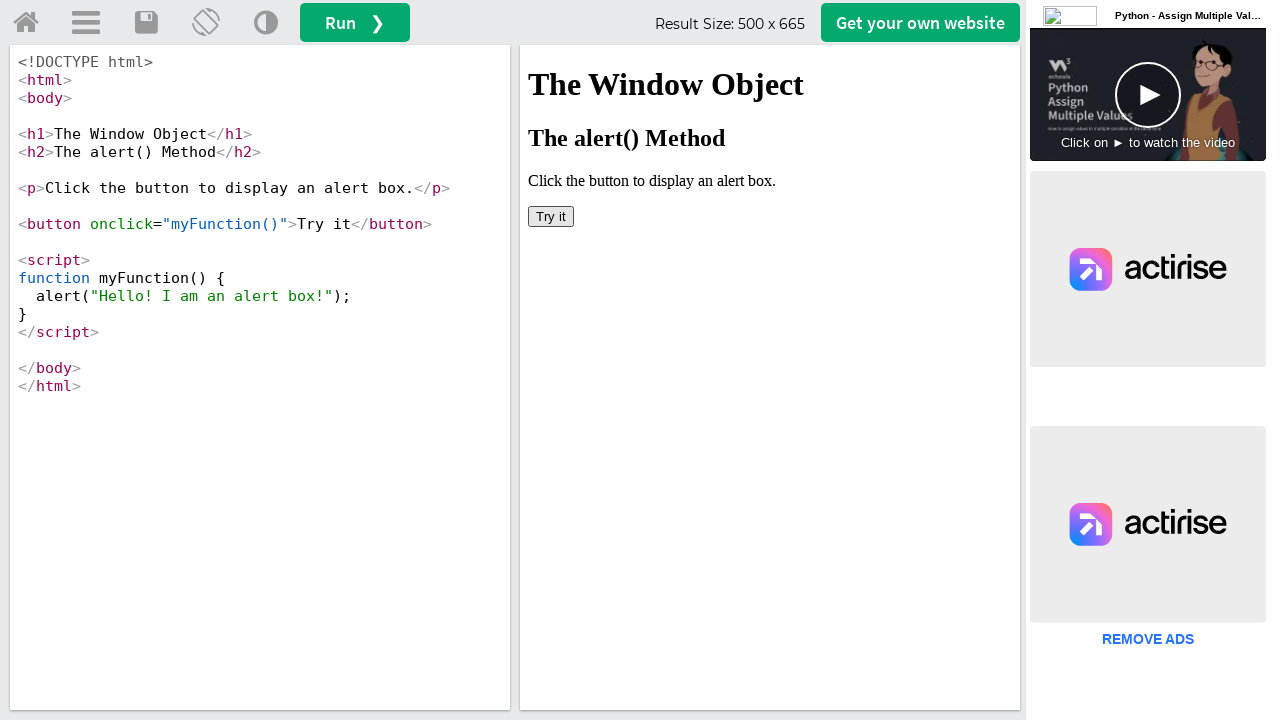

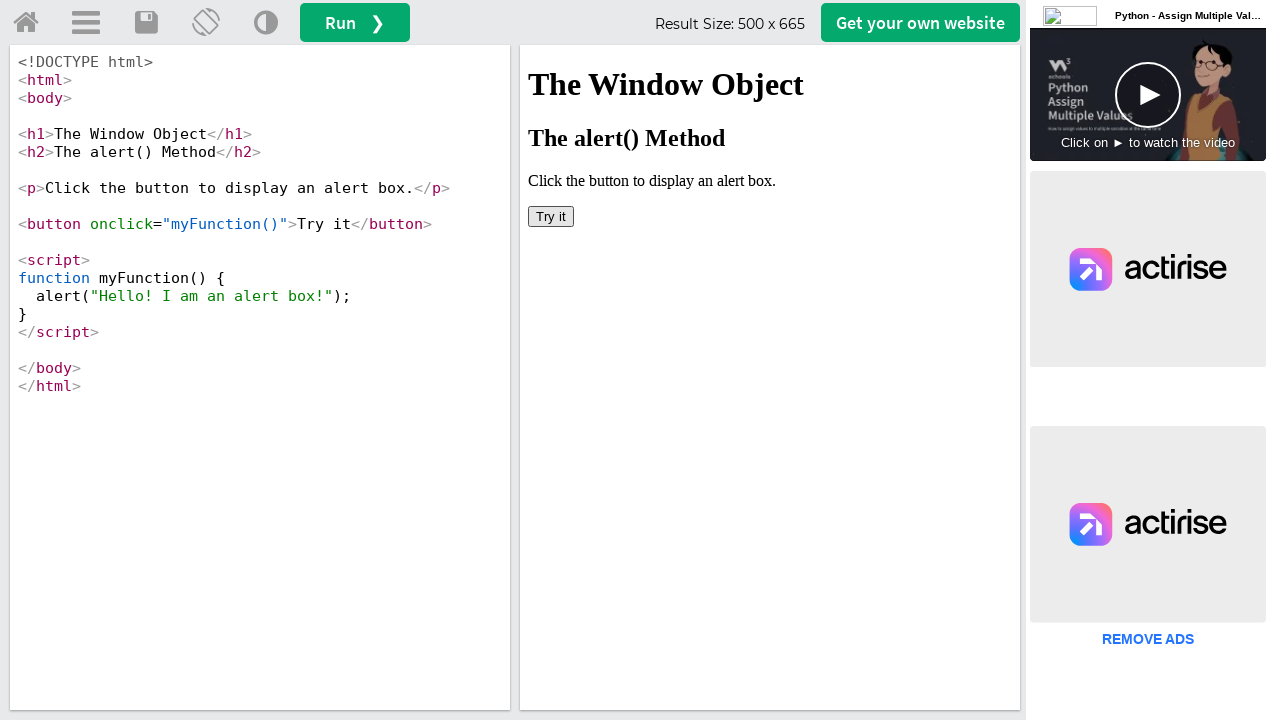